Tests radio button selection functionality by locating sport radio buttons and selecting the hockey option

Starting URL: https://practice.cydeo.com/radio_buttons

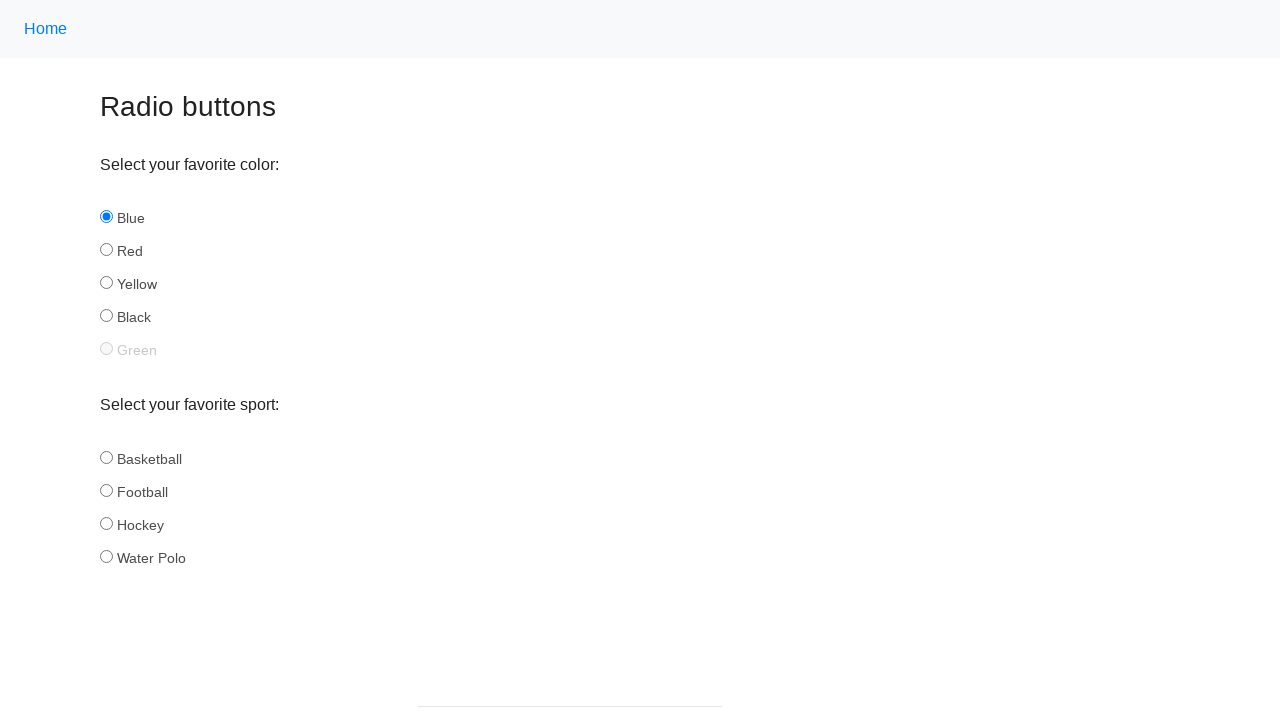

Navigated to radio buttons practice page
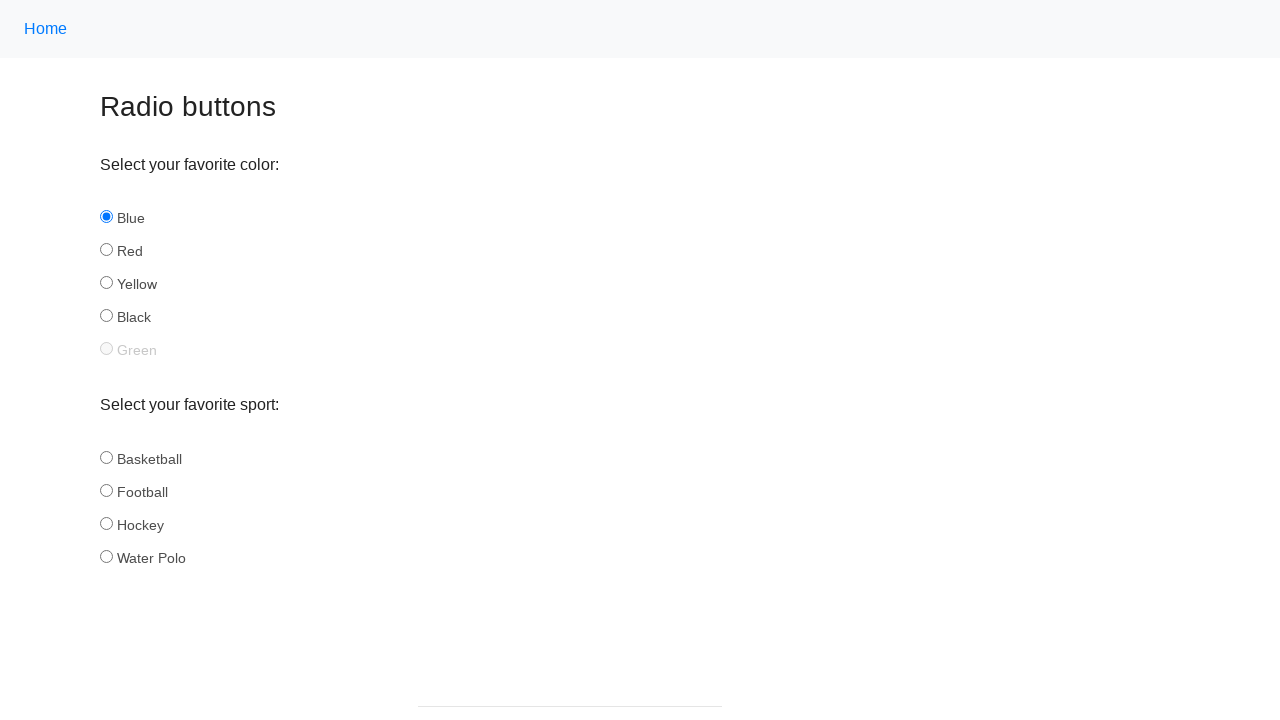

Located all sport radio buttons
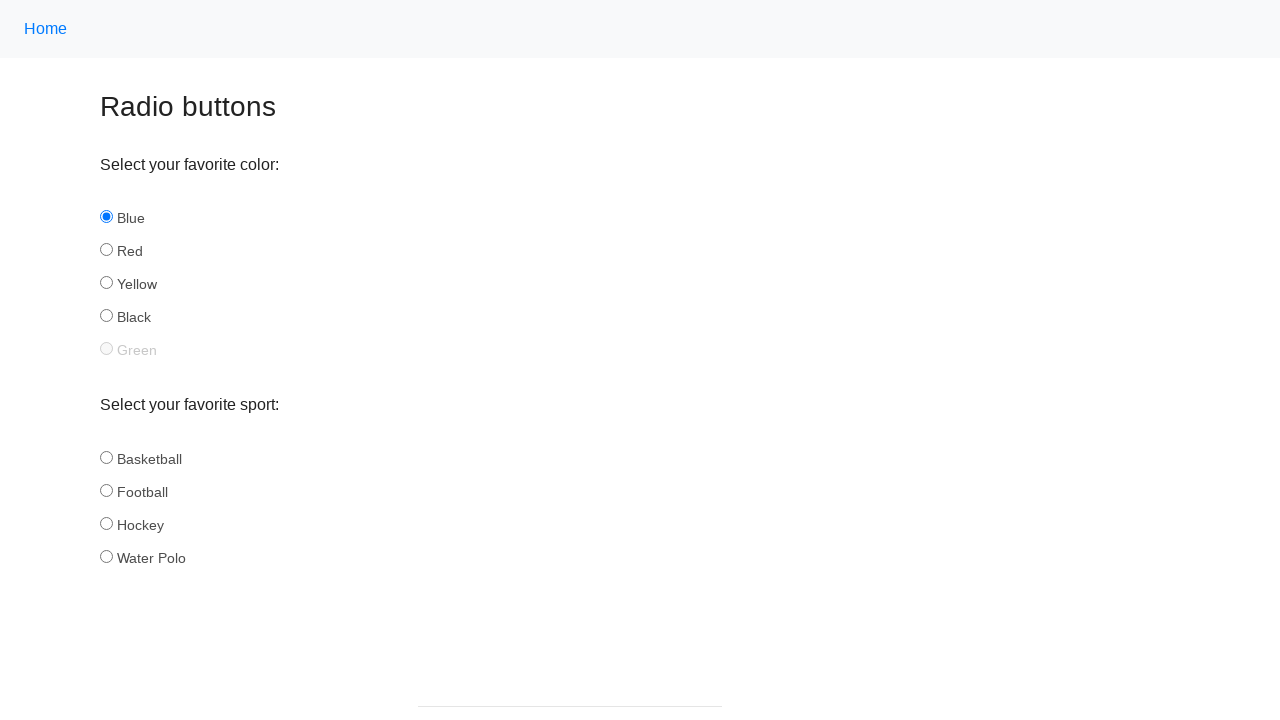

Found 4 sport radio buttons
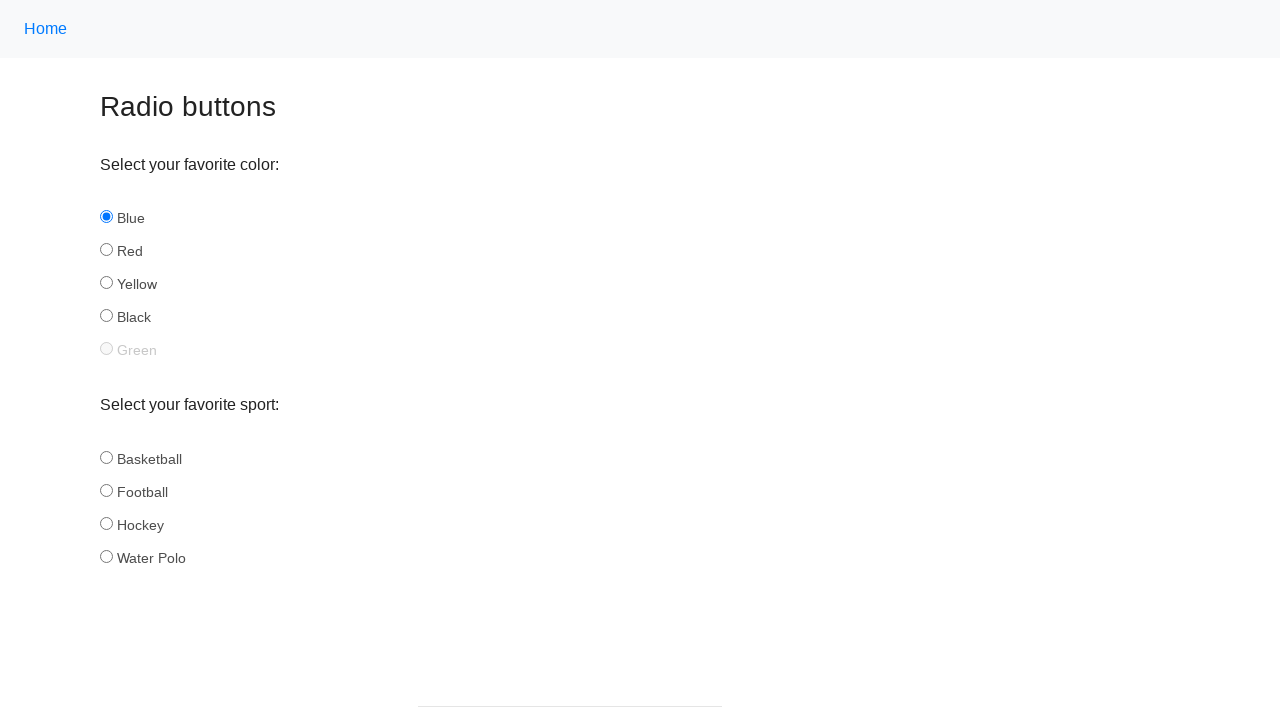

Checked radio button 1 with id: basketball
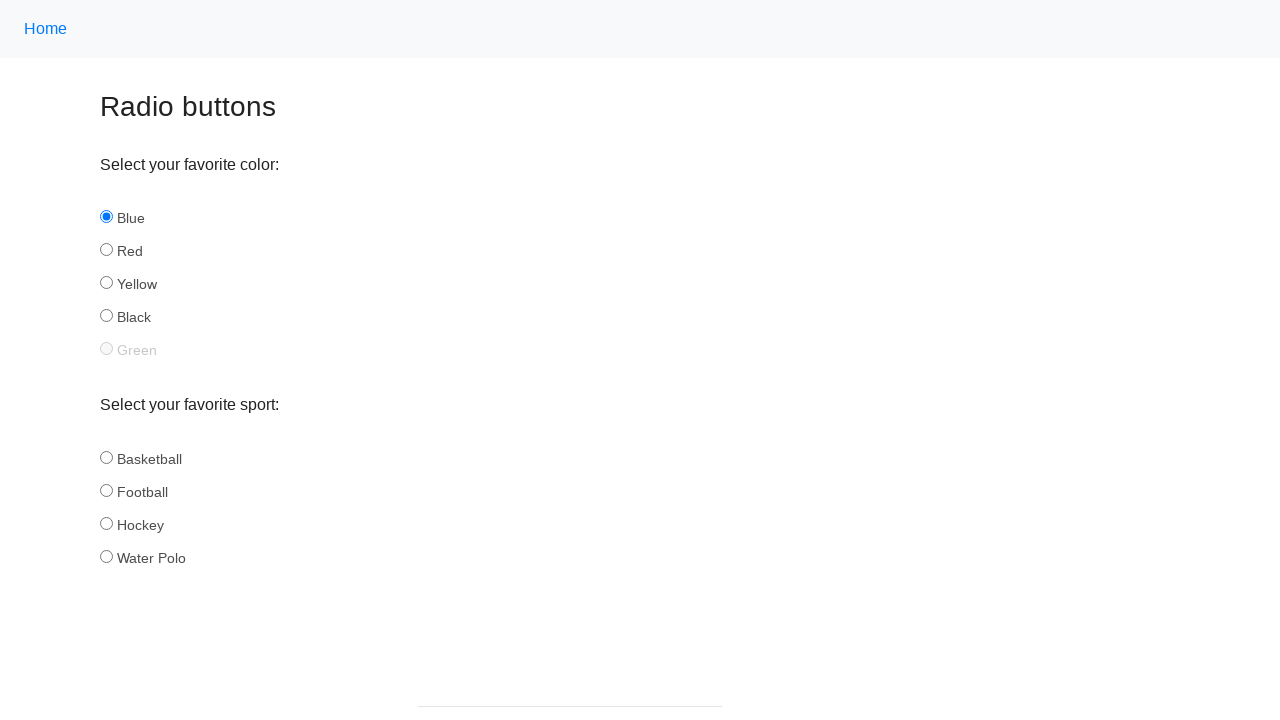

Checked radio button 2 with id: football
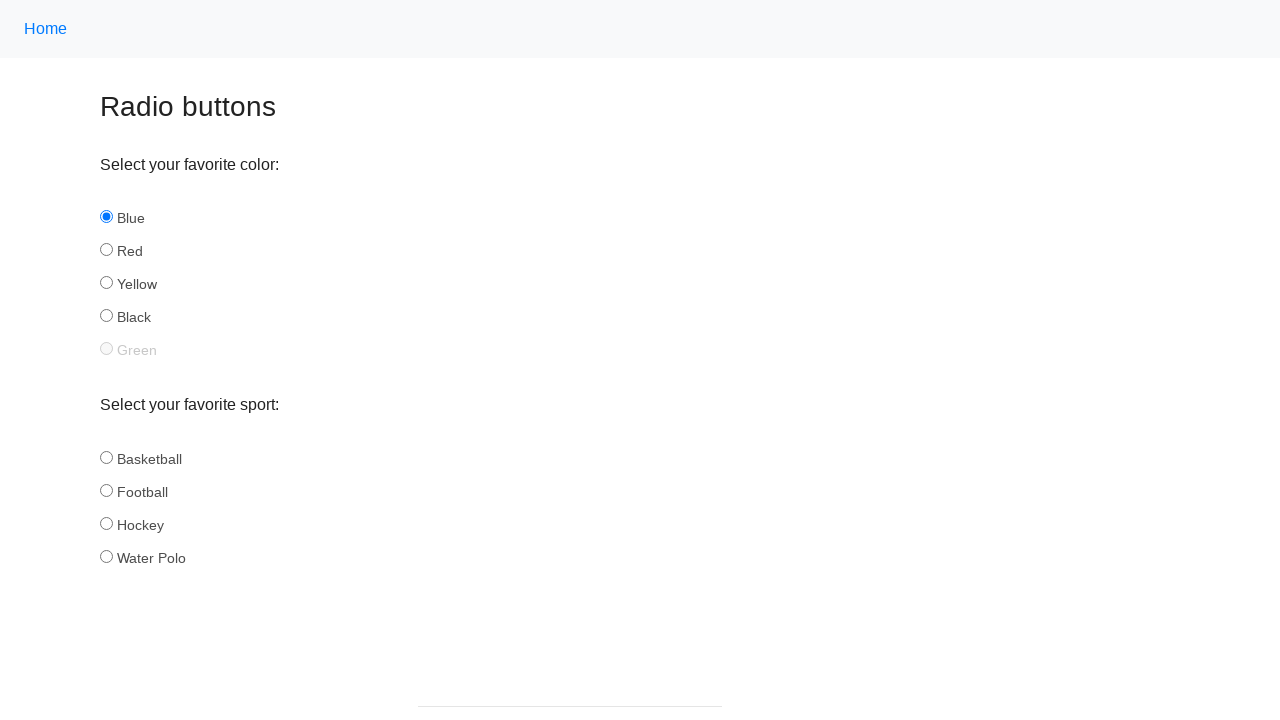

Checked radio button 3 with id: hockey
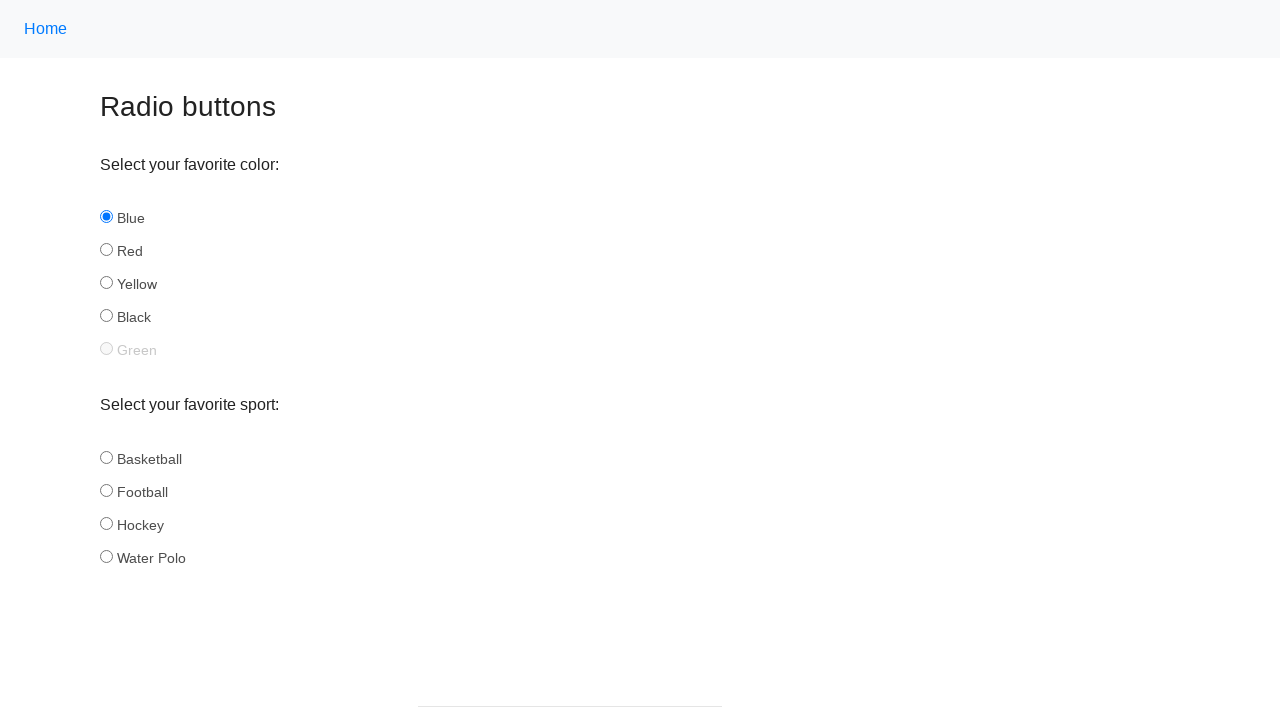

Clicked hockey radio button at (106, 523) on input[name='sport'] >> nth=2
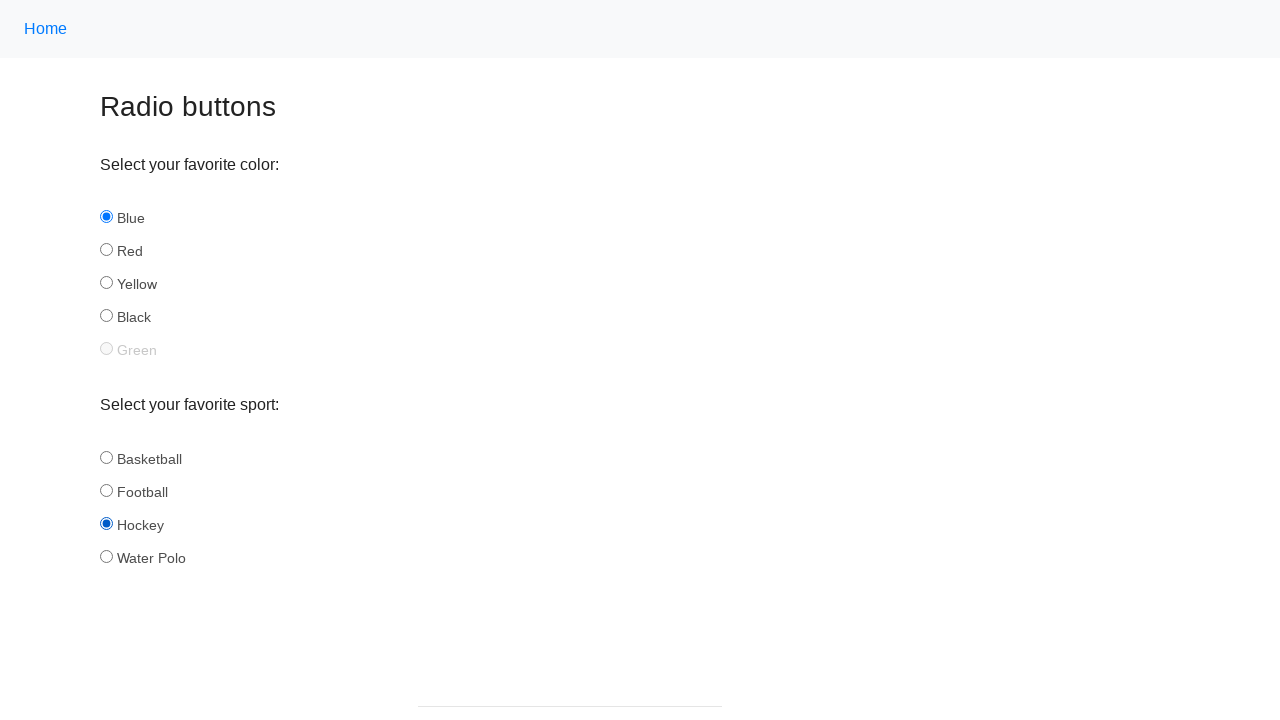

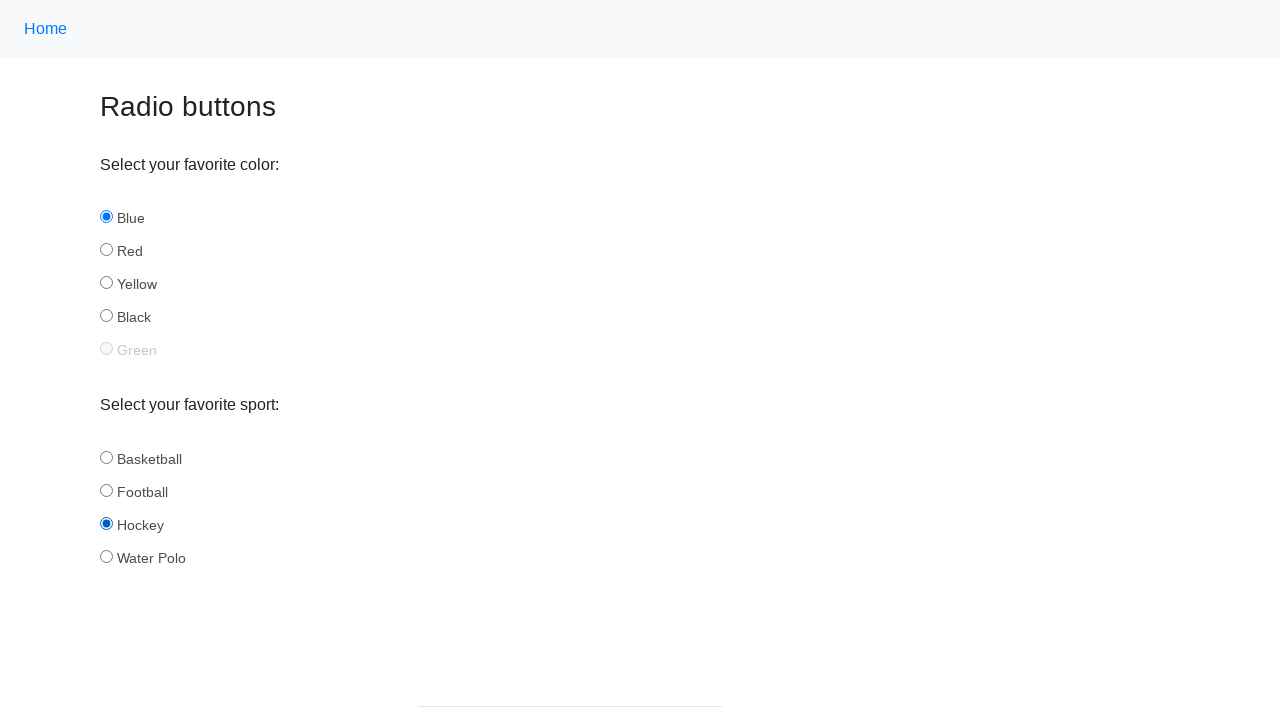